Clicks the iPhone link in the footer and verifies navigation to the iPhone page

Starting URL: https://www.apple.com/in/

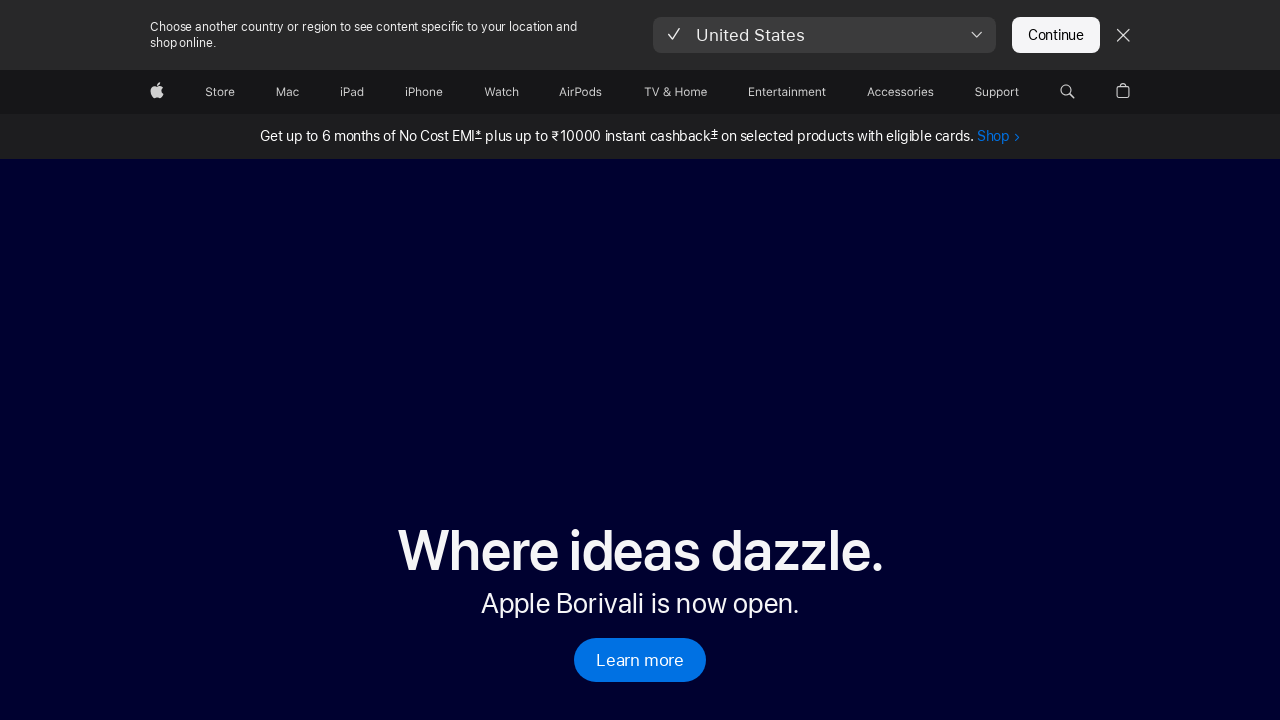

Clicked iPhone link in footer at (169, 360) on footer a[href='/in/iphone/']
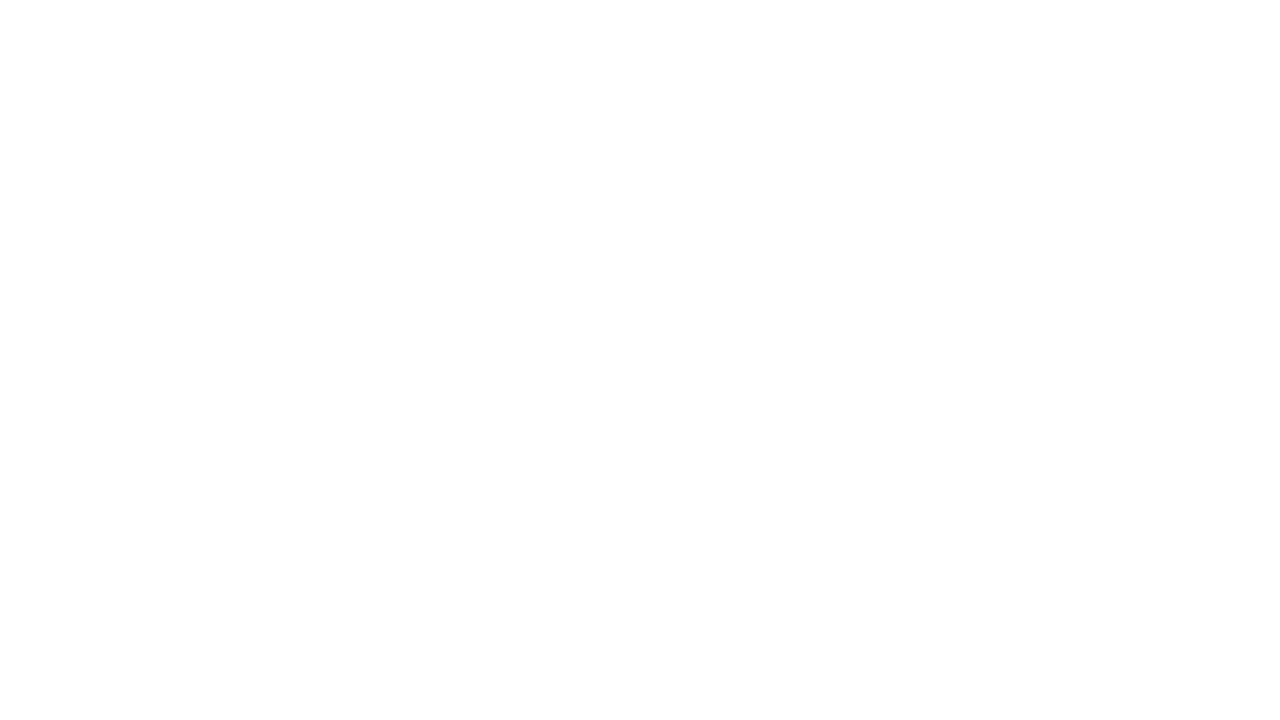

Navigated to iPhone page successfully
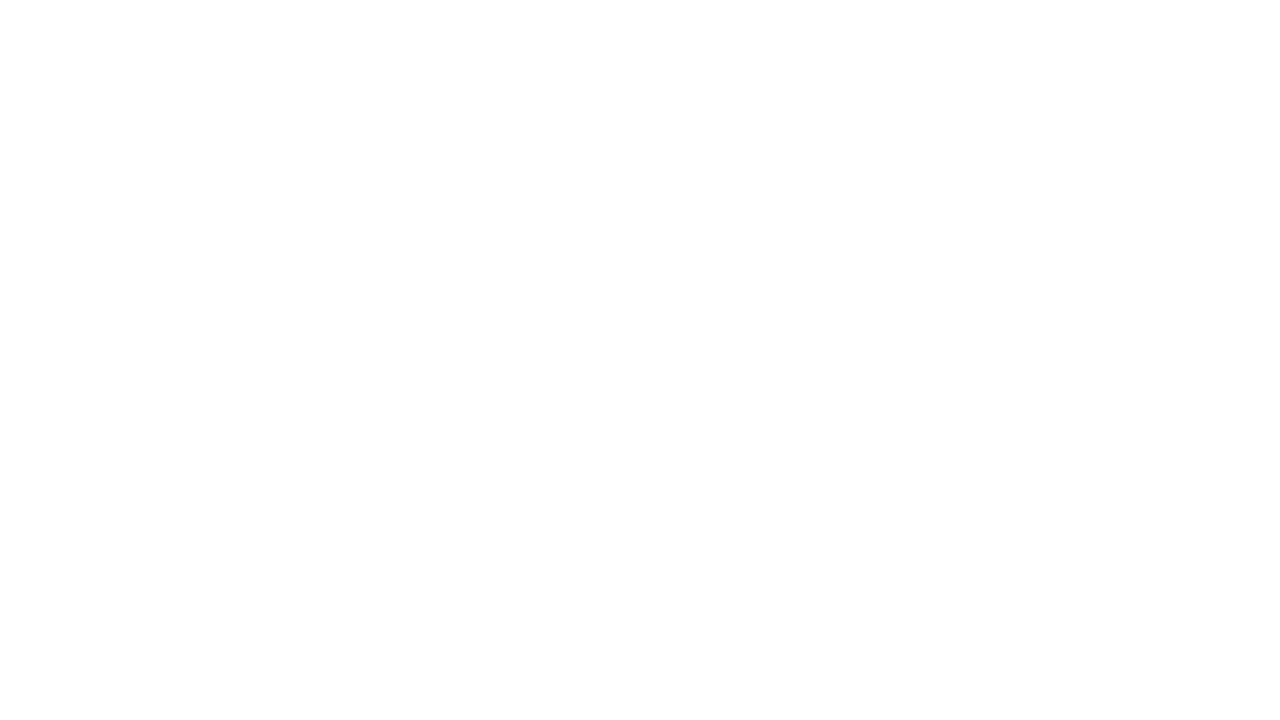

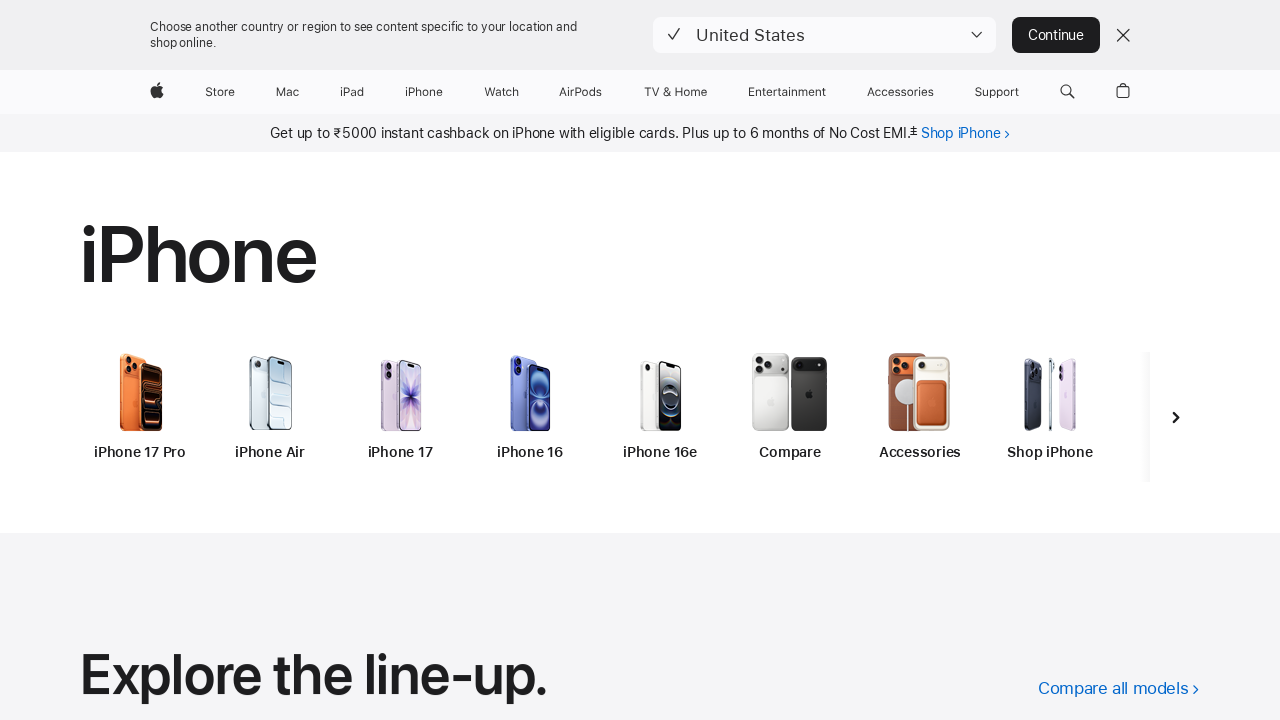